Tests a fixed-header table on the automation practice page by scrolling to it, scrolling within the table container, extracting numeric values from the 4th column, calculating their sum, and verifying it matches the displayed total amount.

Starting URL: https://rahulshettyacademy.com/AutomationPractice/

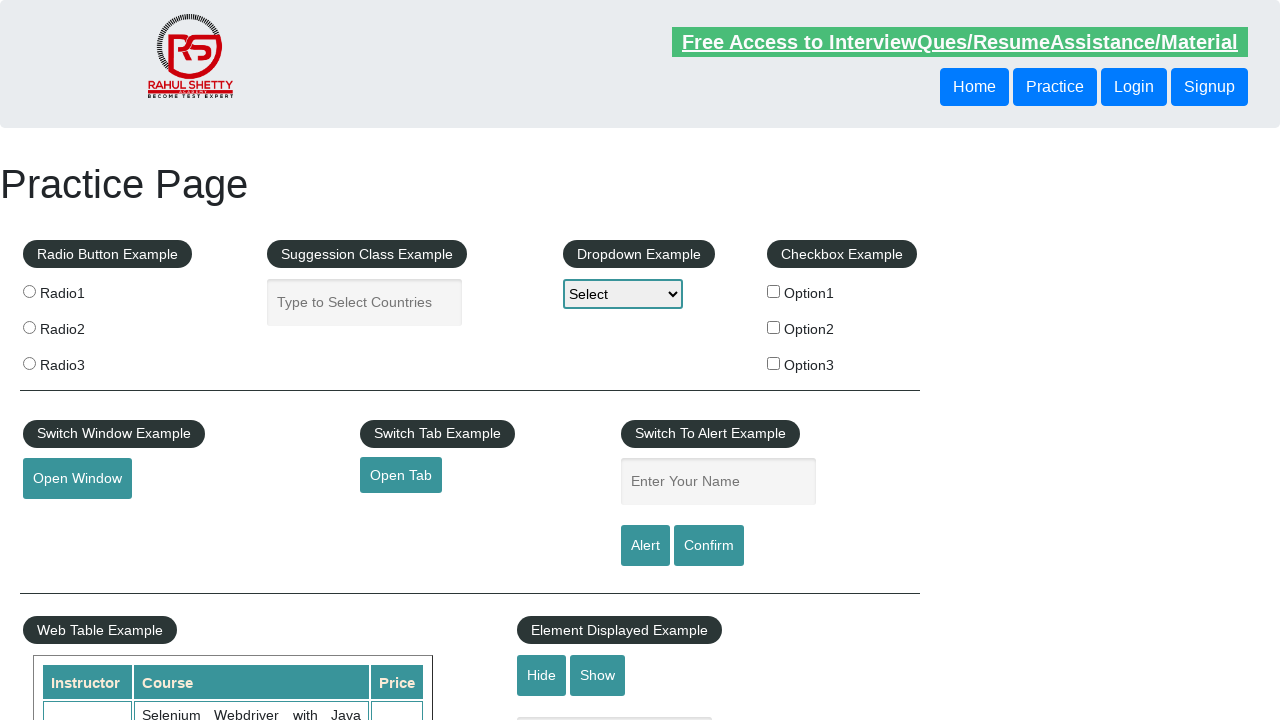

Scrolled down page to view table
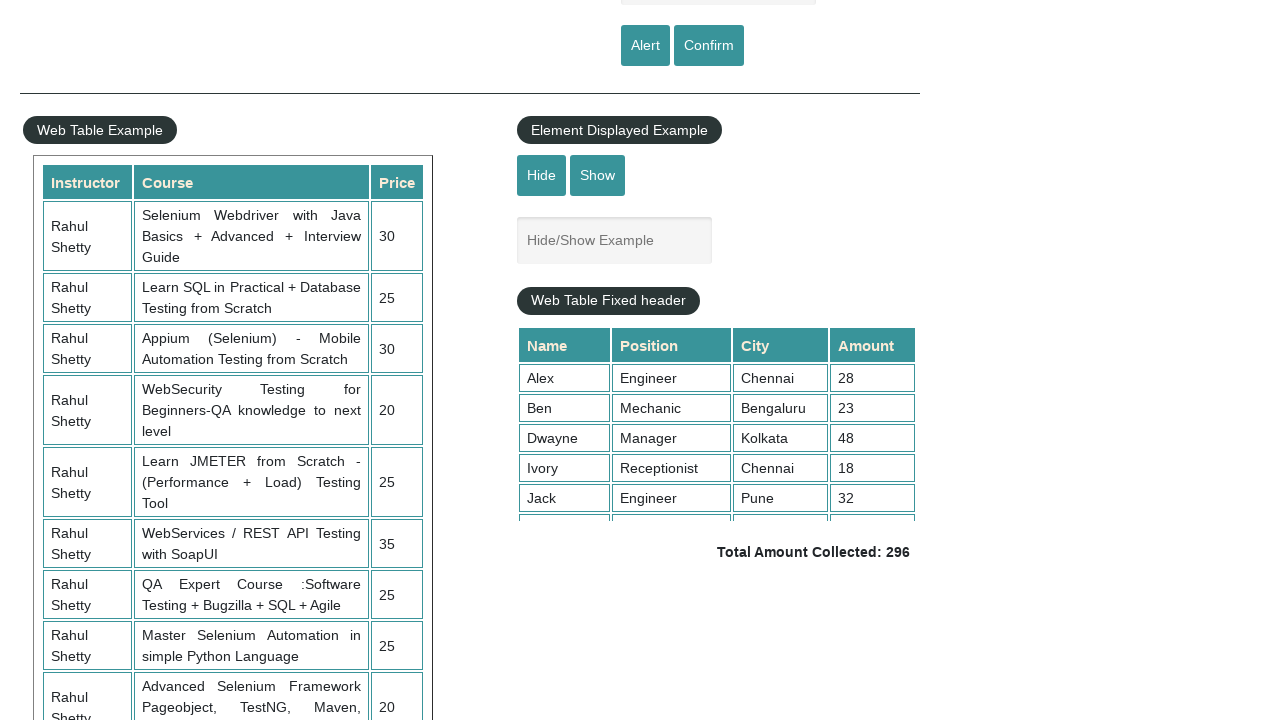

Table with fixed header loaded
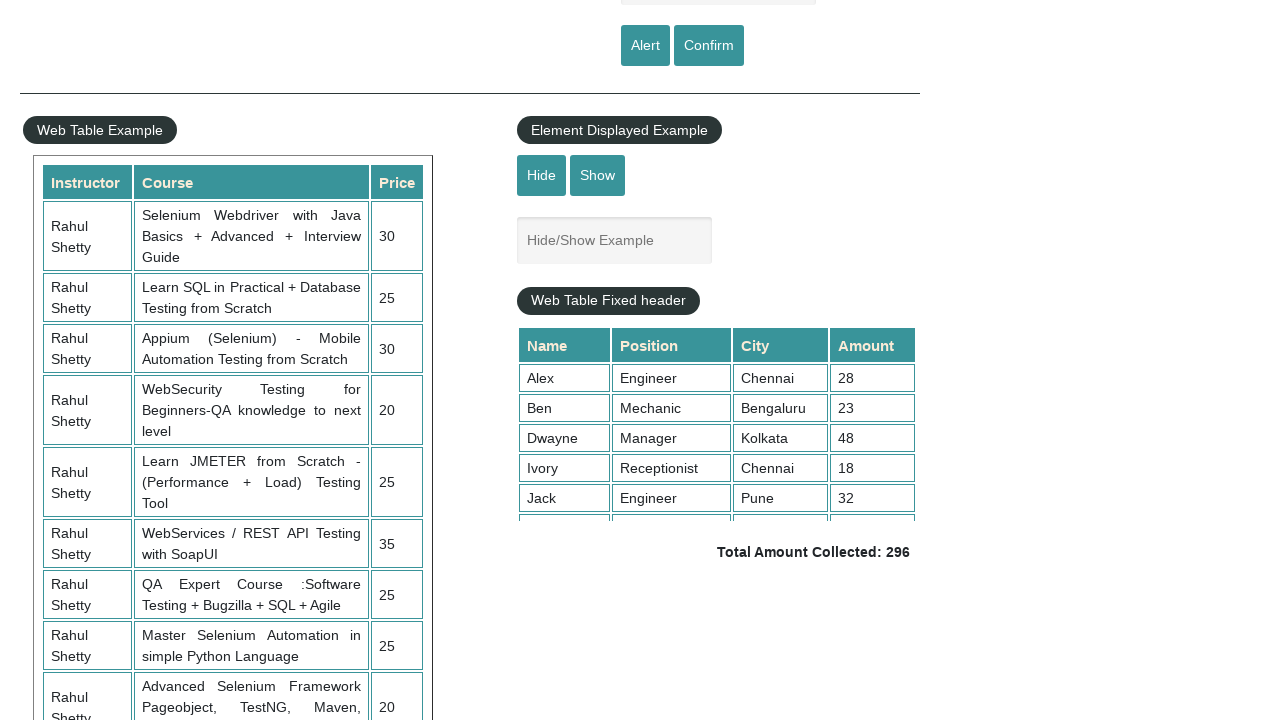

Scrolled within table container to load all rows
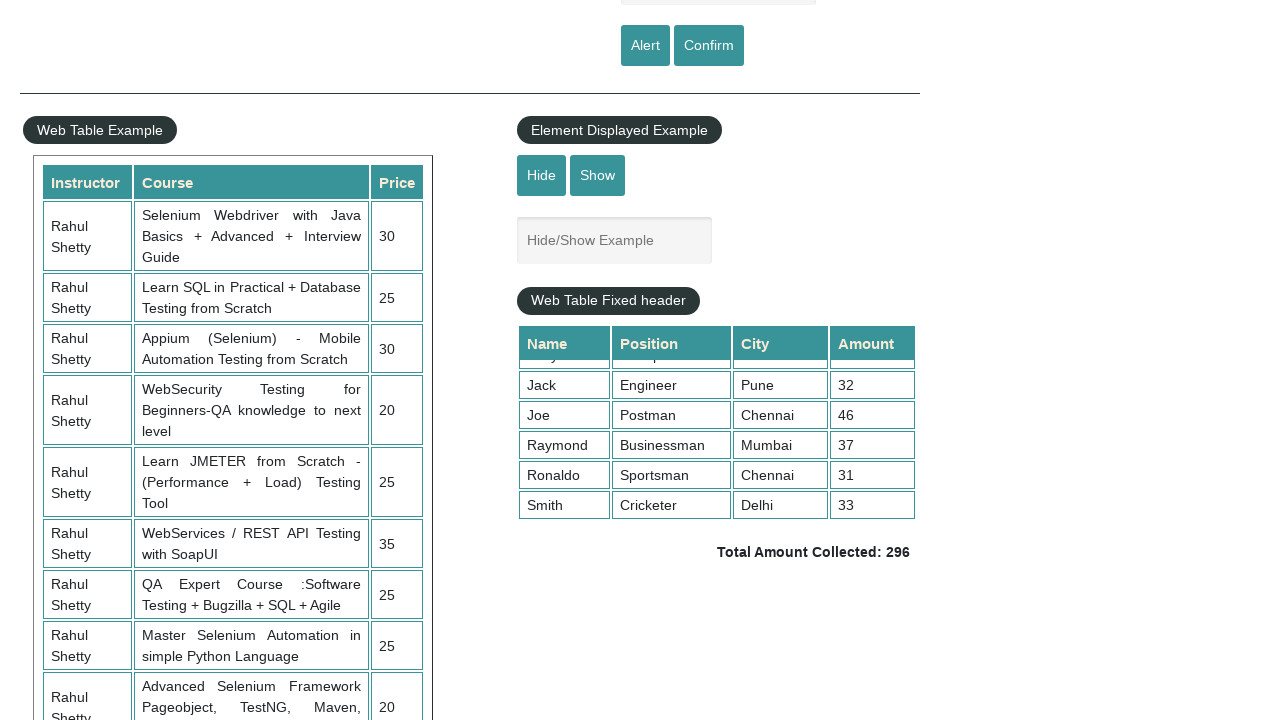

Waited for scroll animation to complete
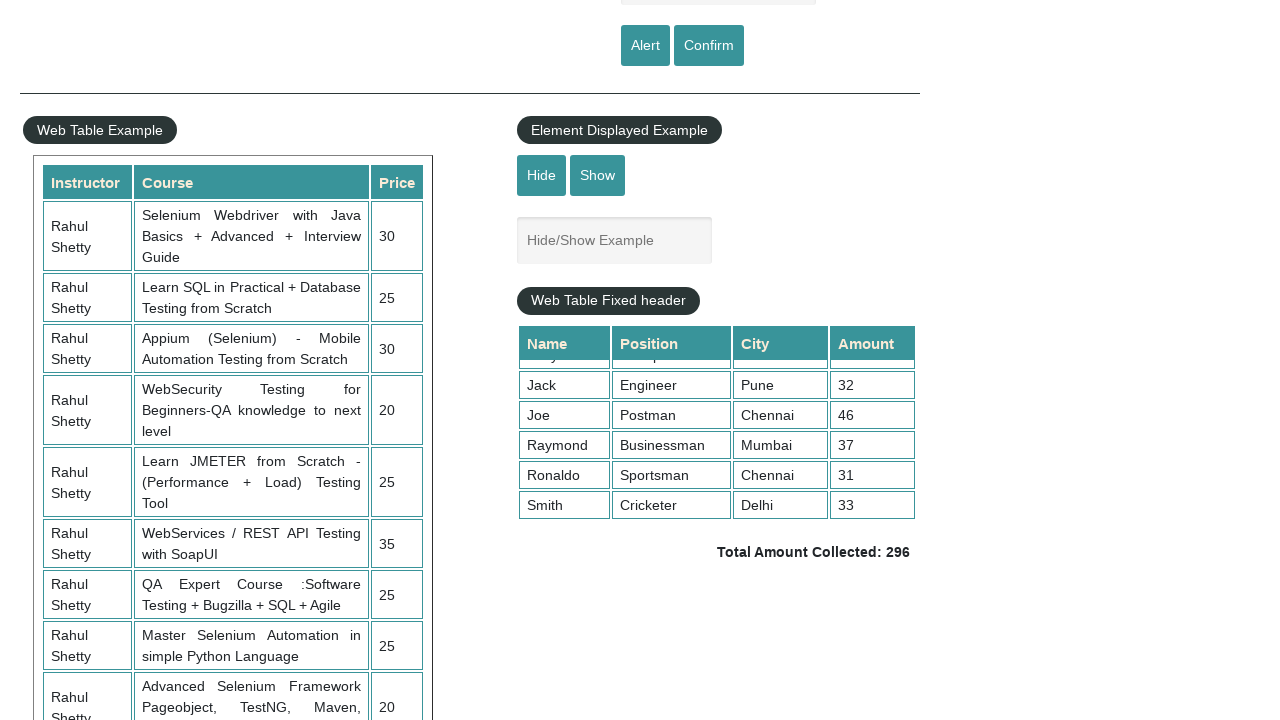

Extracted 9 values from 4th column of table
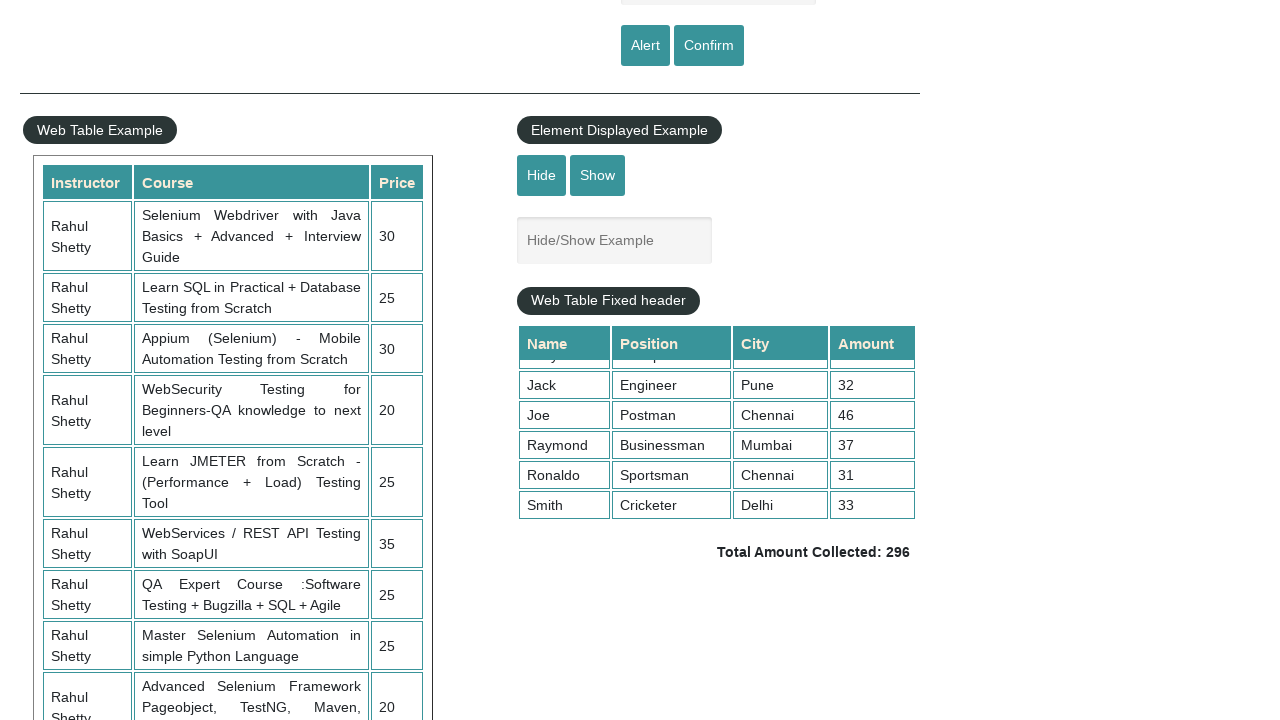

Calculated sum of all values: 296
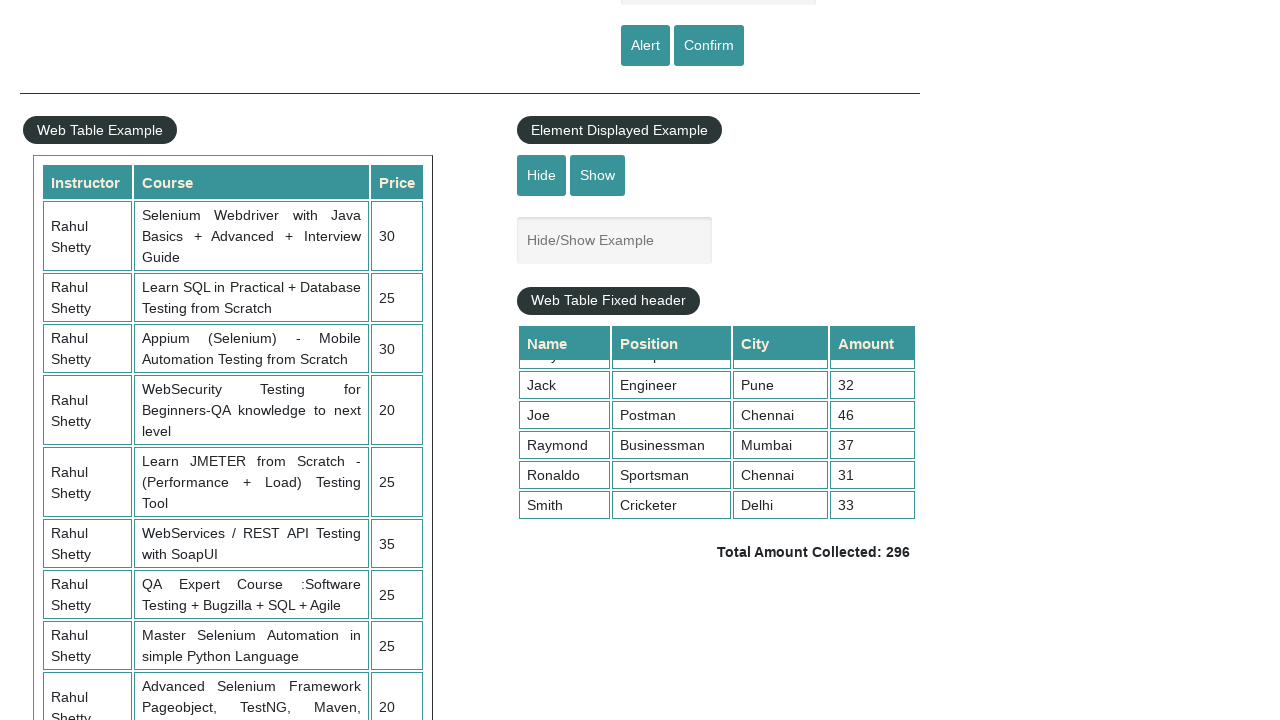

Retrieved displayed total amount text
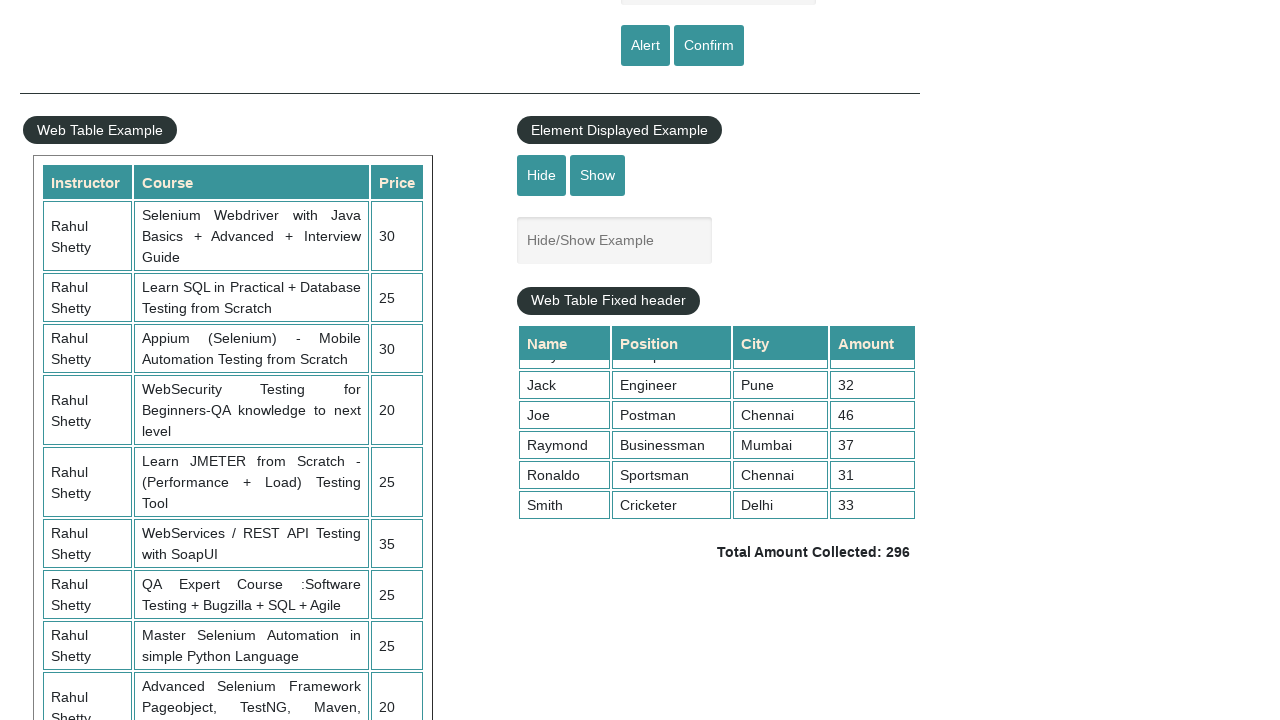

Parsed displayed total: 296
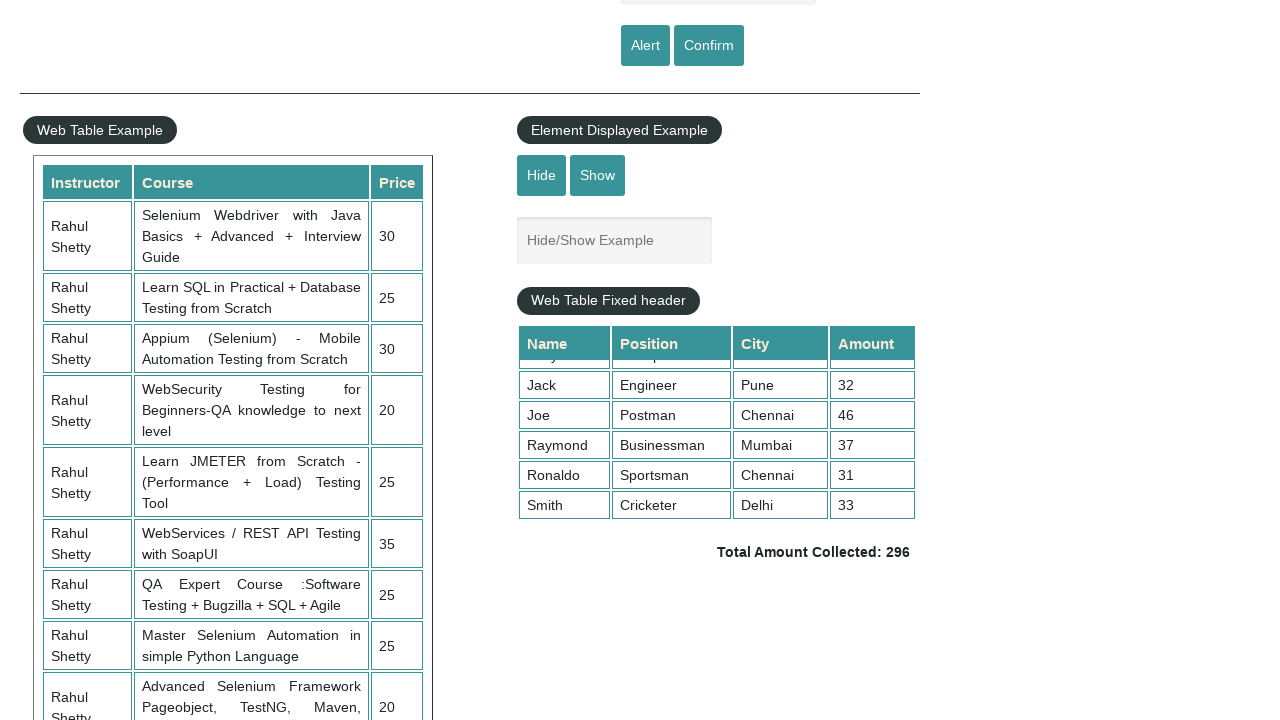

Verified calculated sum (296) matches displayed total (296)
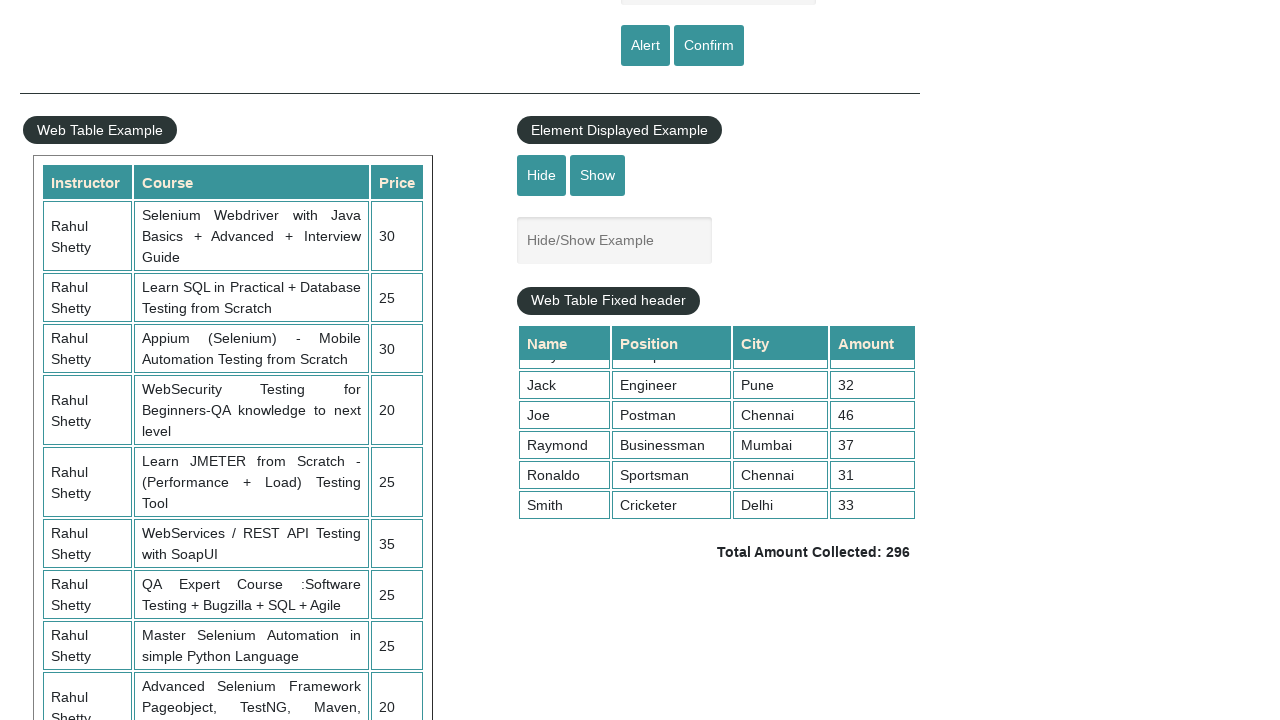

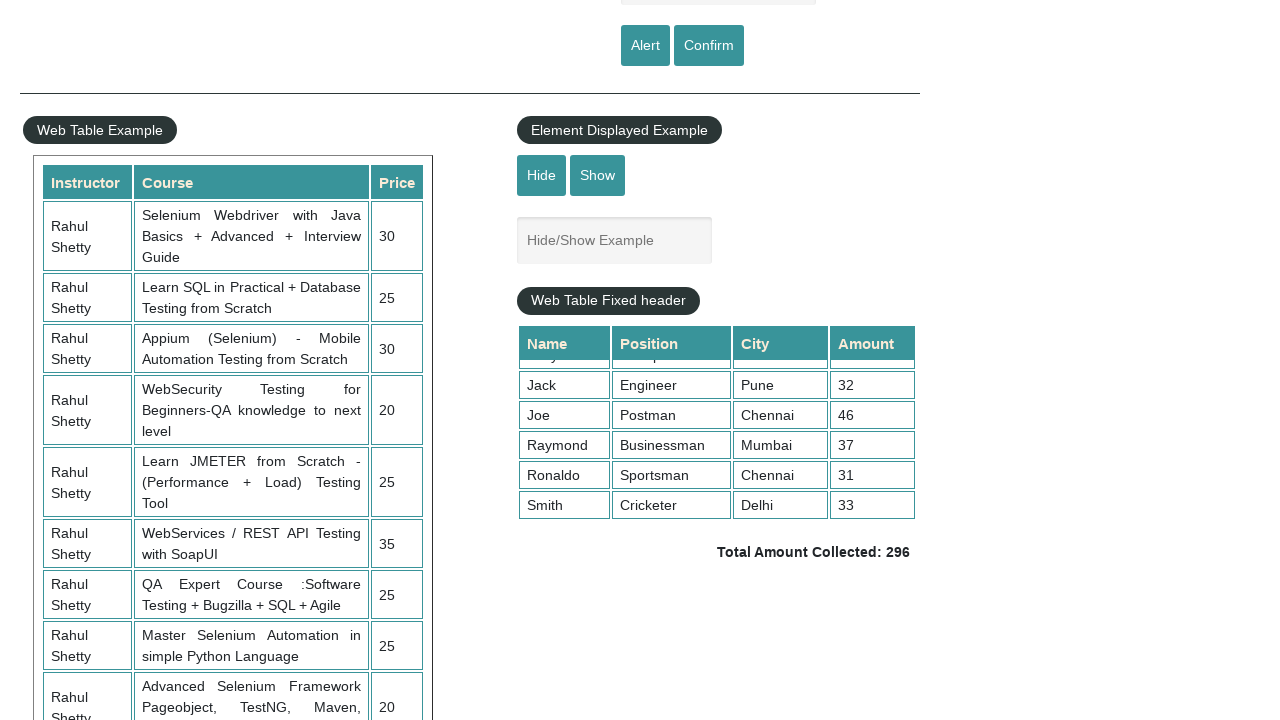